Navigates to the Selenium website, maximizes the browser window, clears cookies, and sets the window position to coordinates (100, 500).

Starting URL: https://www.selenium.dev/

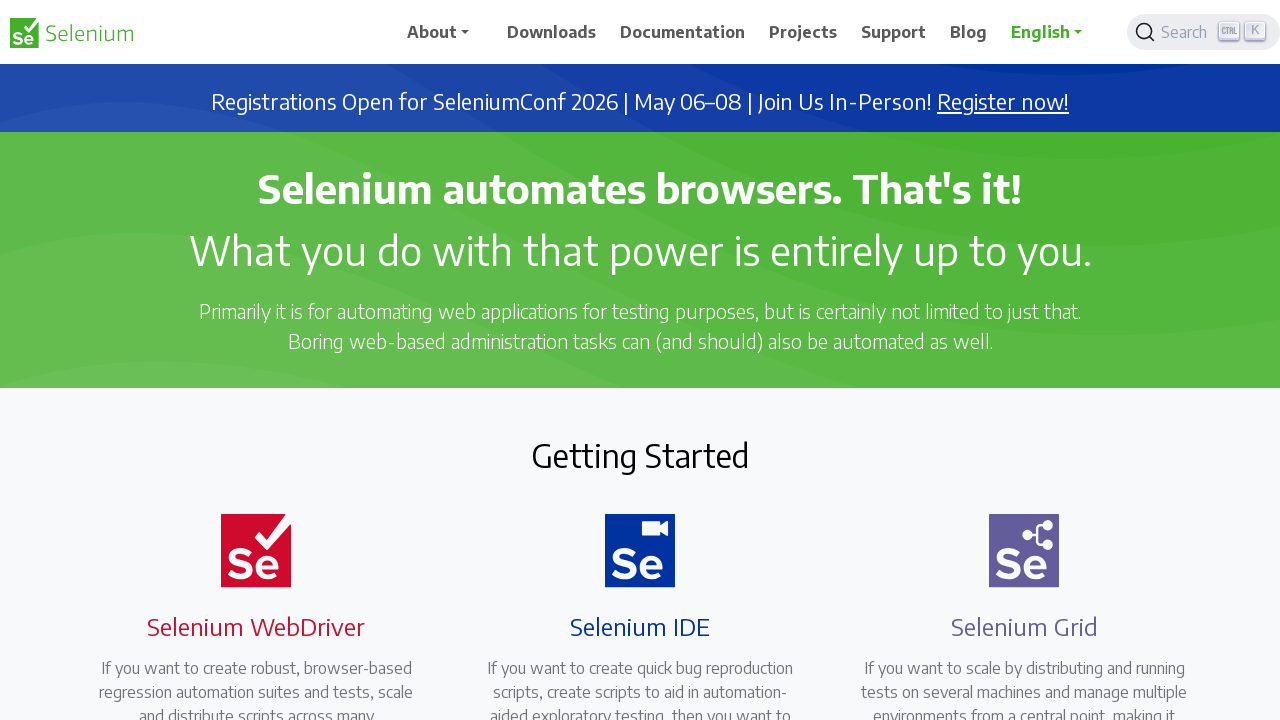

Navigated to https://www.selenium.dev/
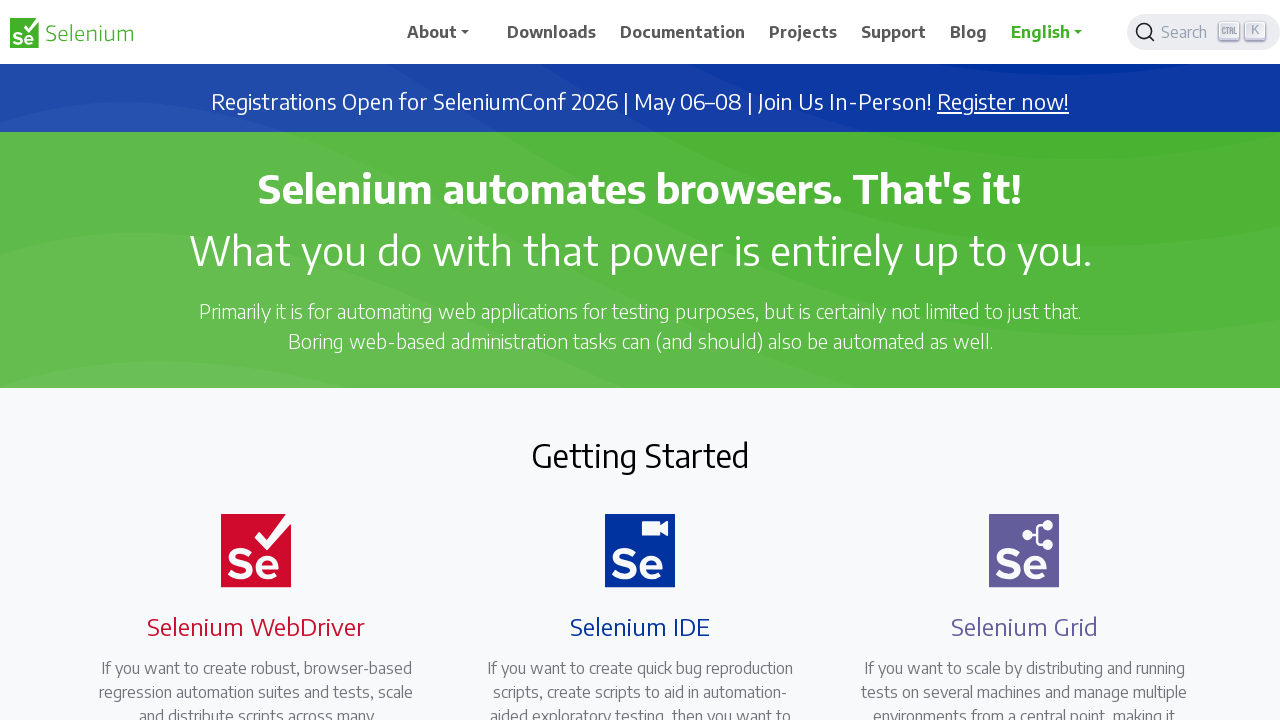

Cleared all cookies
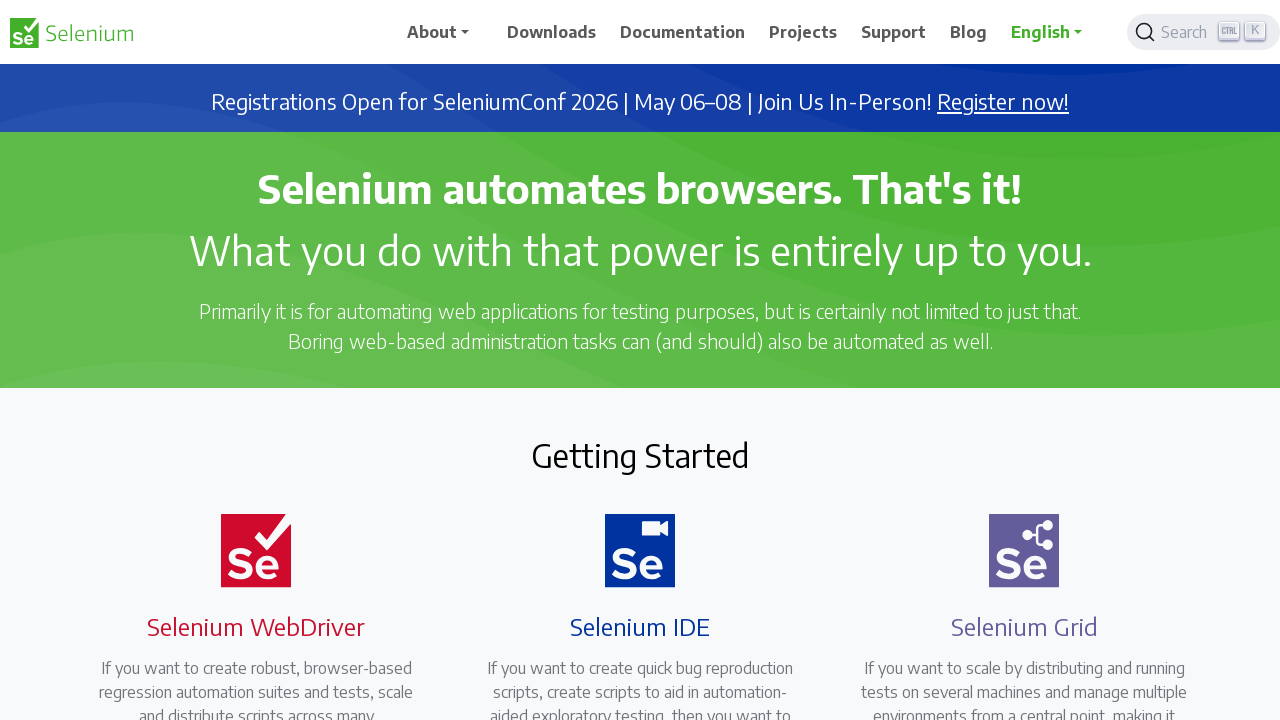

Maximized browser window to 1920x1080
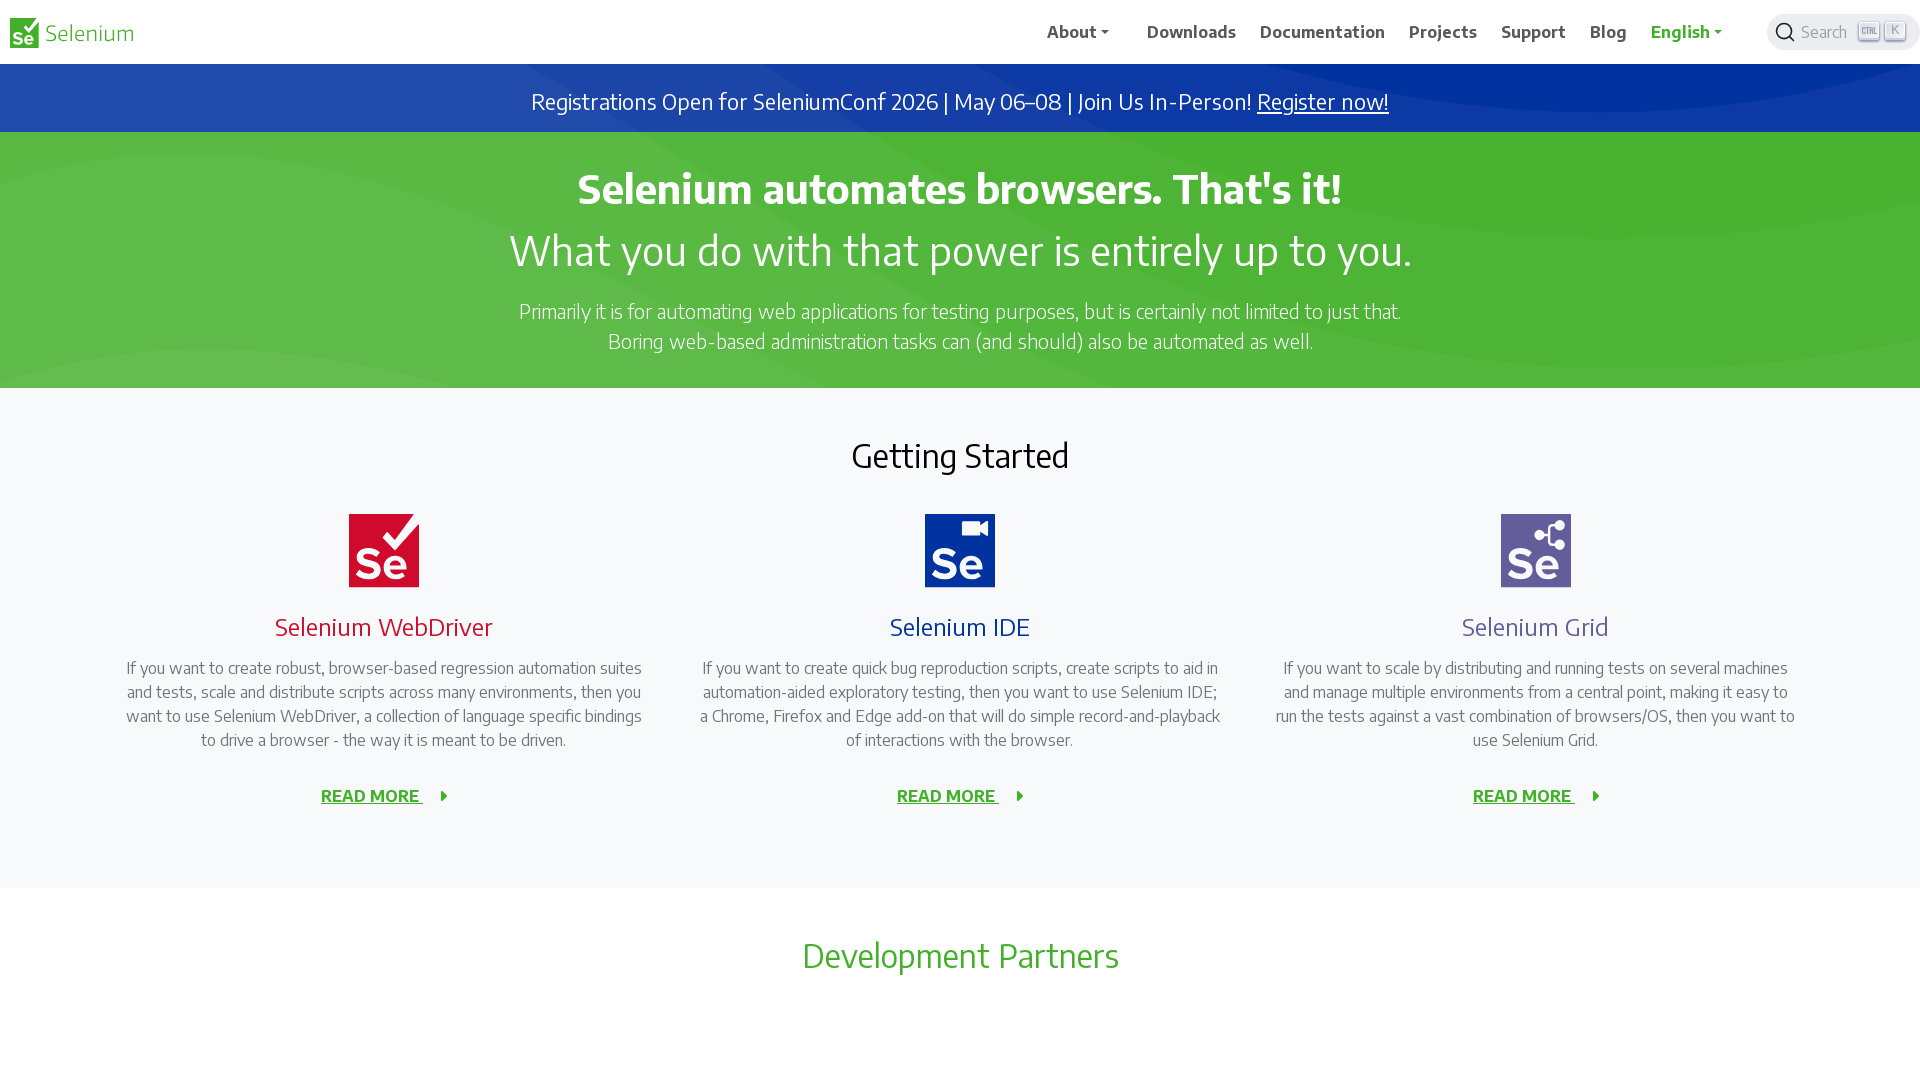

Set window position to coordinates (100, 500)
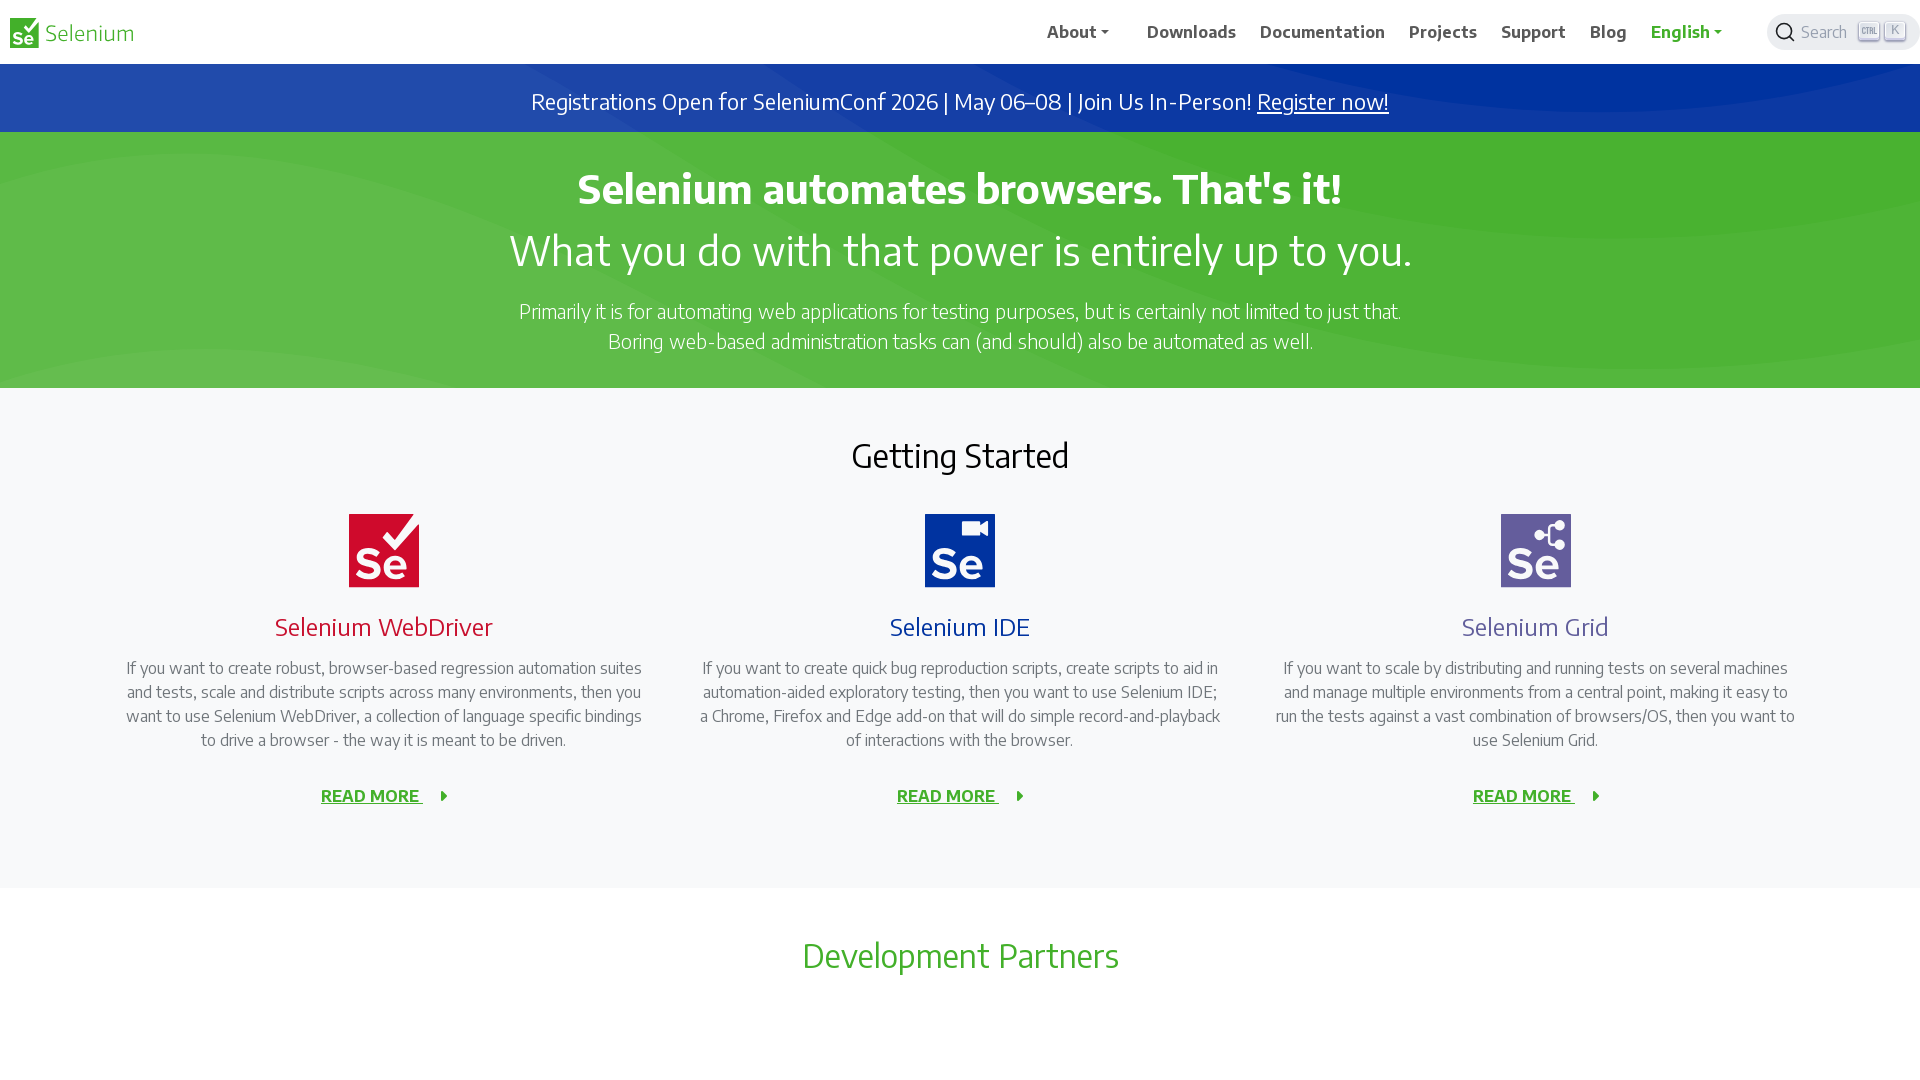

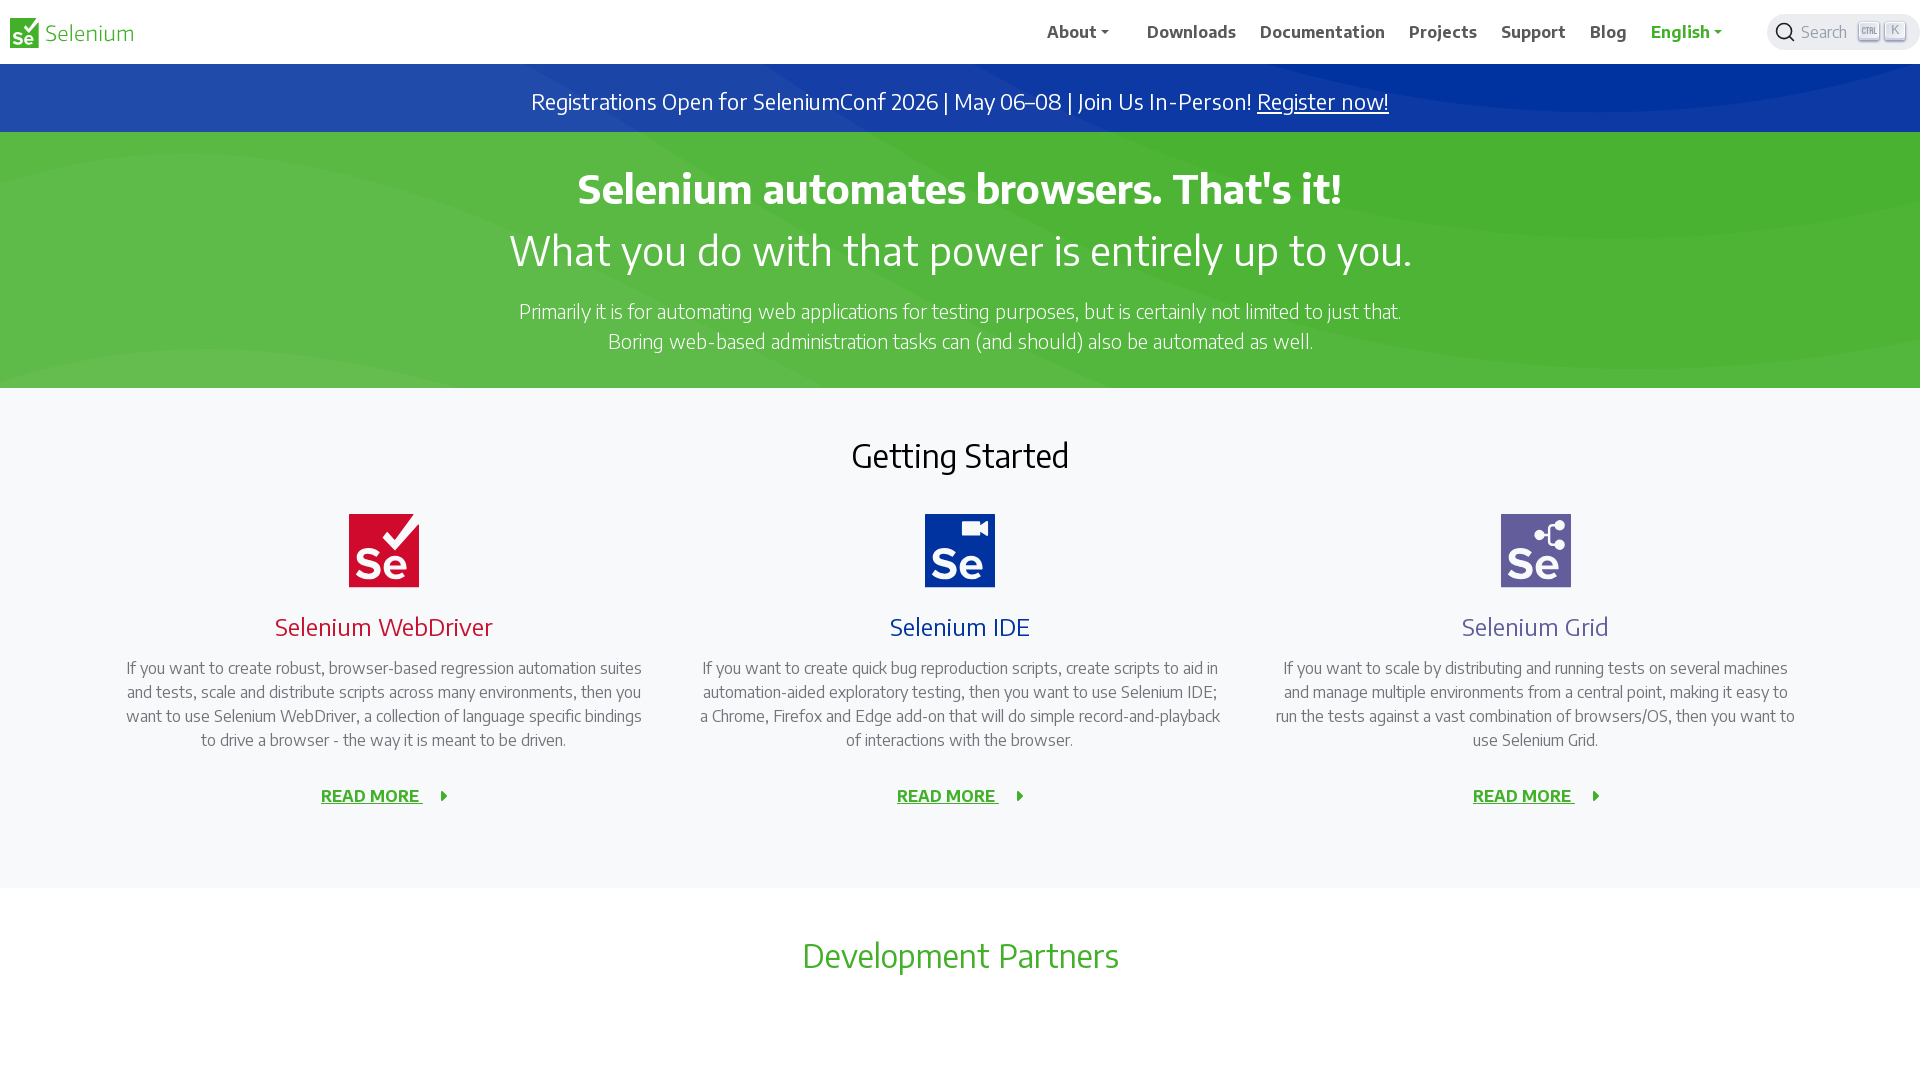